Navigates to ITLearn360 website and verifies that anchor tag links are present on the page

Starting URL: https://www.itlearn360.com/

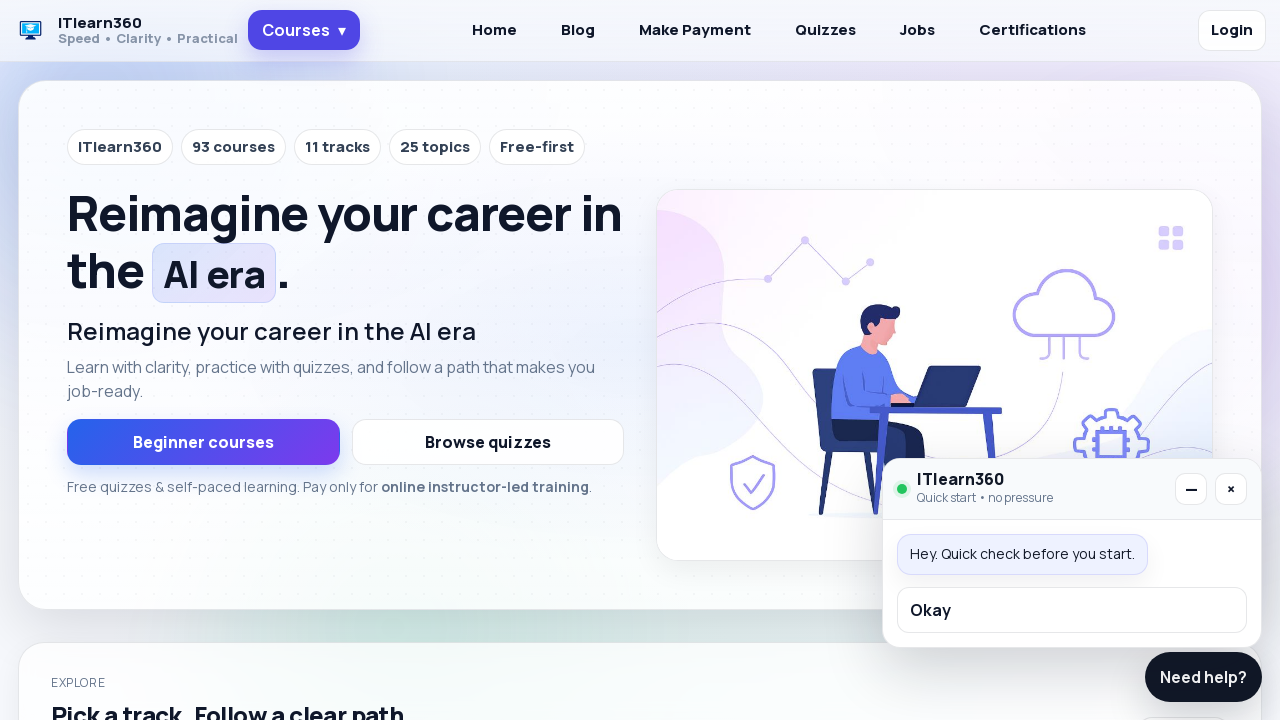

Waited for anchor tags to load on the page
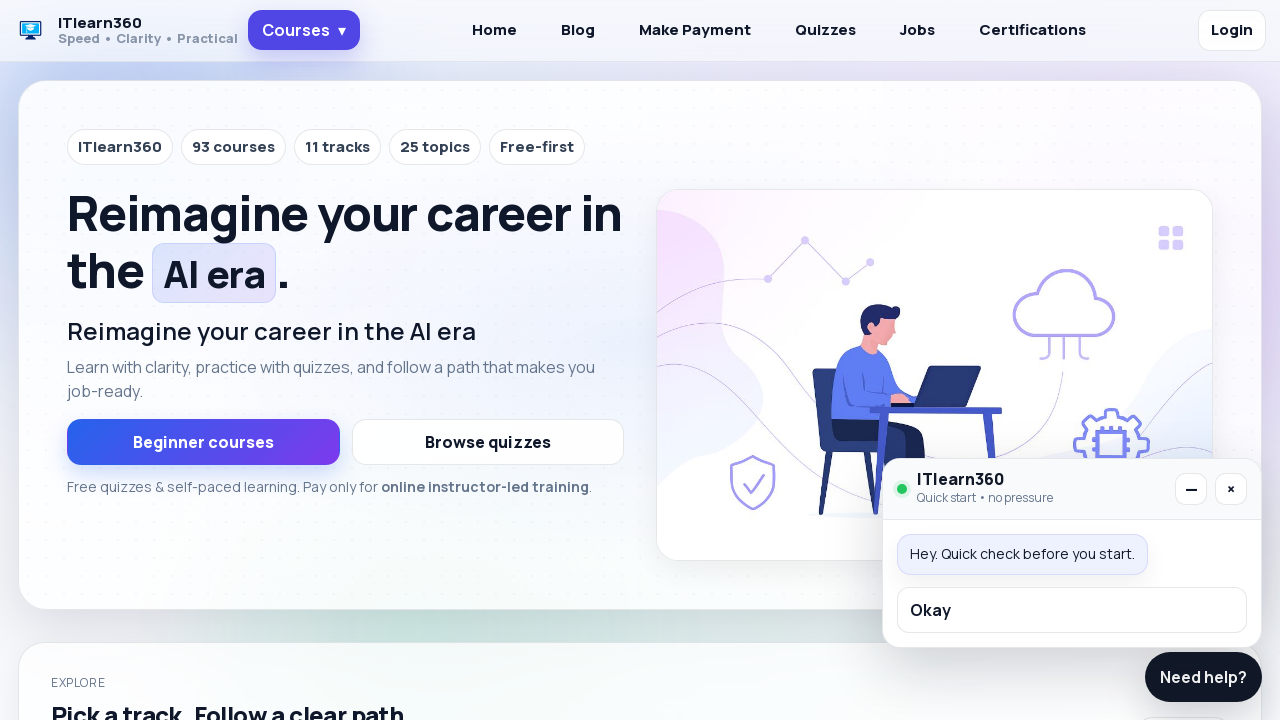

Located all anchor tag elements on the page
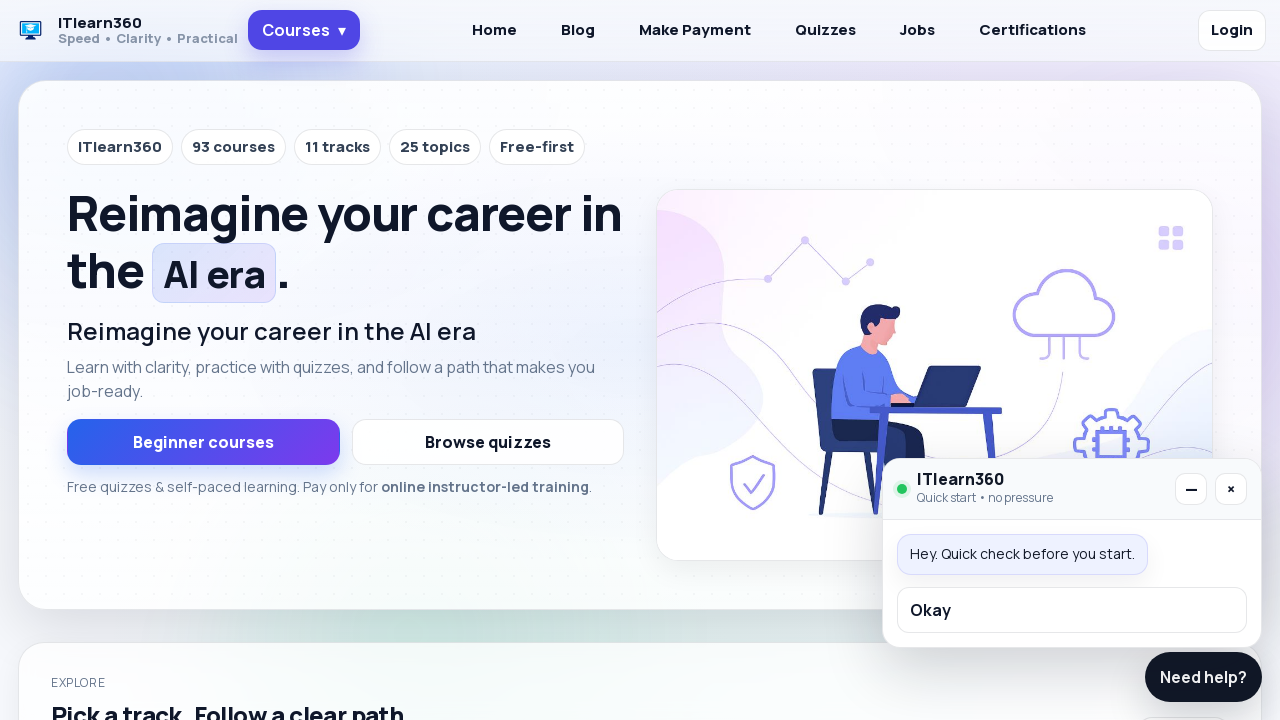

Verified that anchor tag links are present on the page
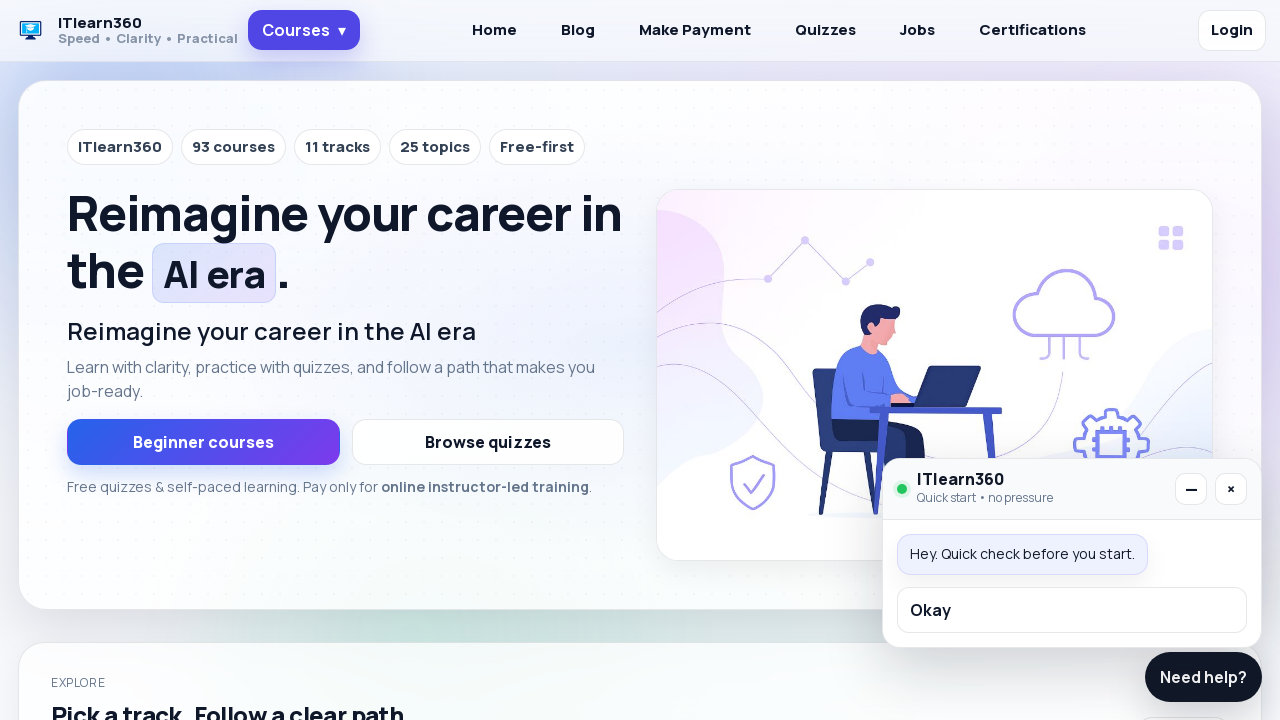

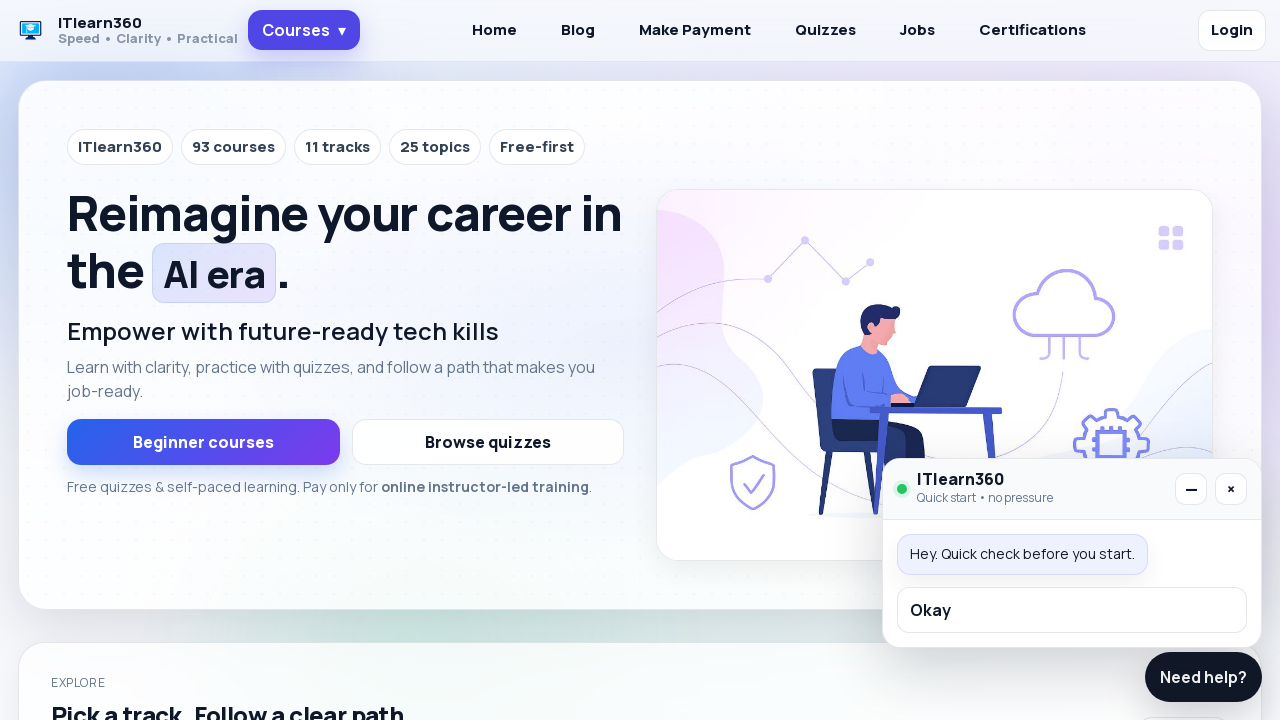